Opens a specific song tab page and clicks the play button to start the tutorial

Starting URL: https://www.songsterr.com/a/wsa/metallica-nothing-else-matters-tab-s439171

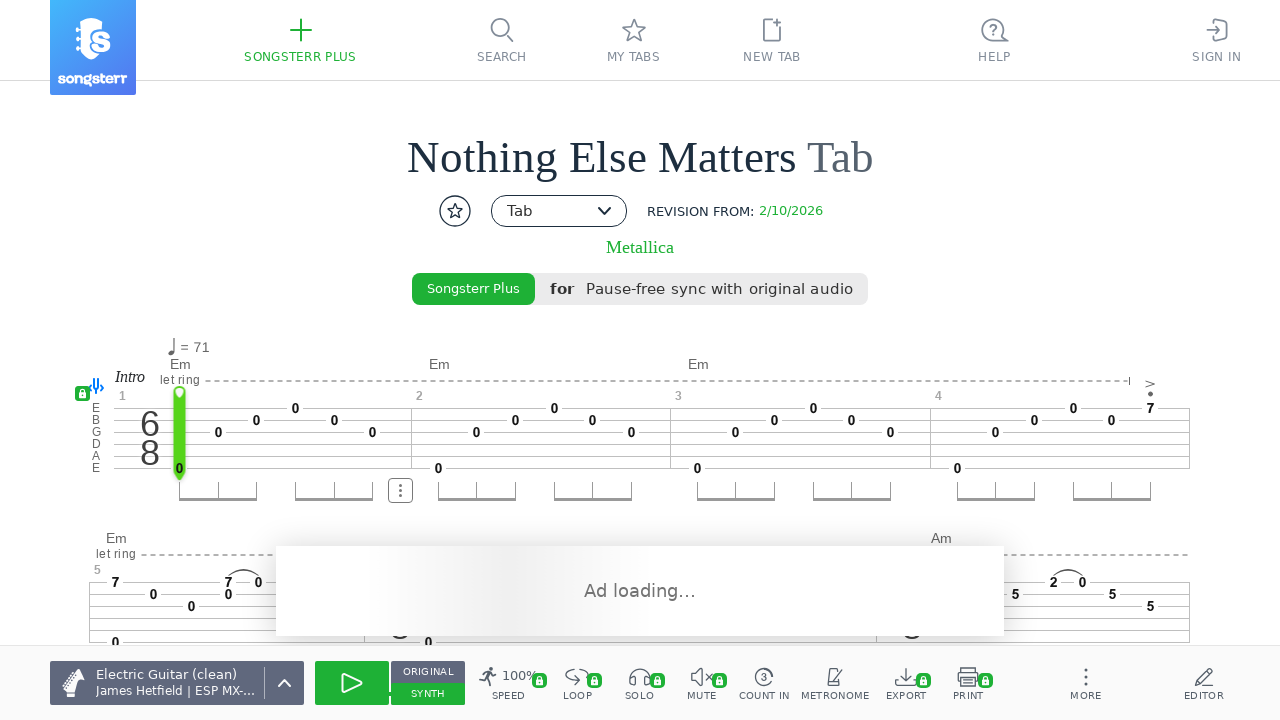

Navigated to Metallica - Nothing Else Matters tab page
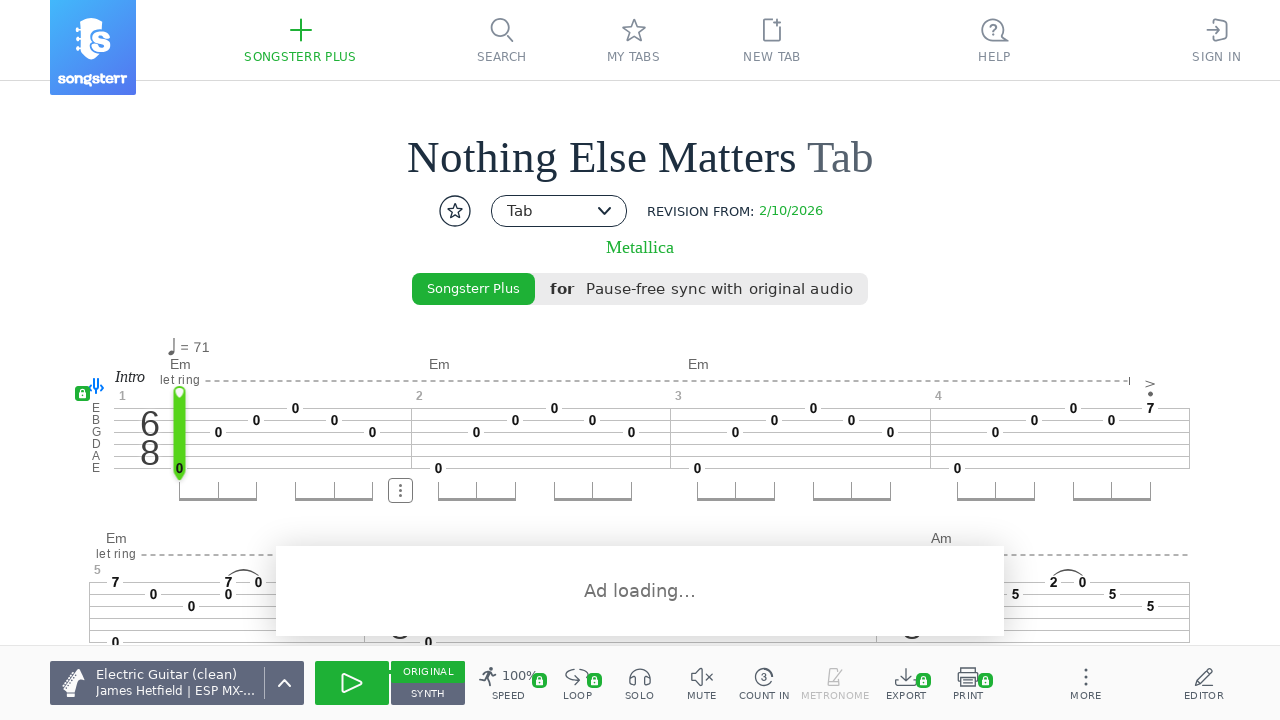

Clicked the play button in the sidebar to start the tutorial at (177, 683) on aside div div button
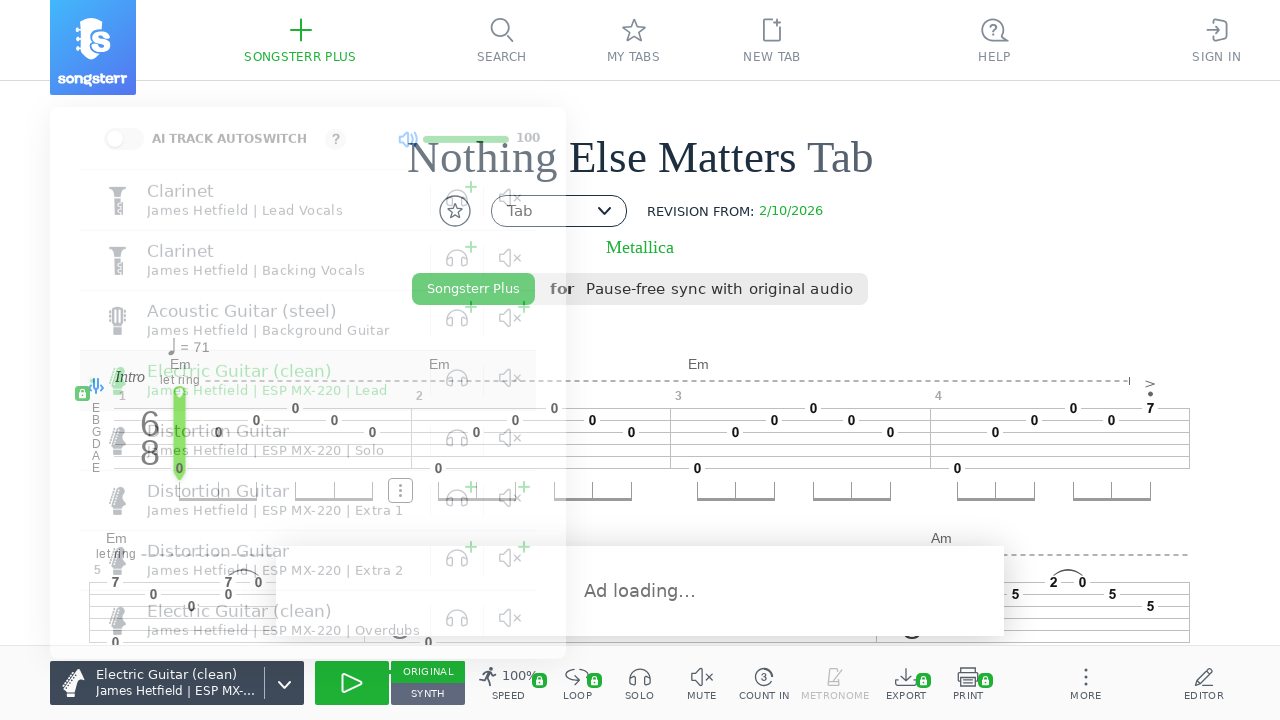

Waited for the song to start playing
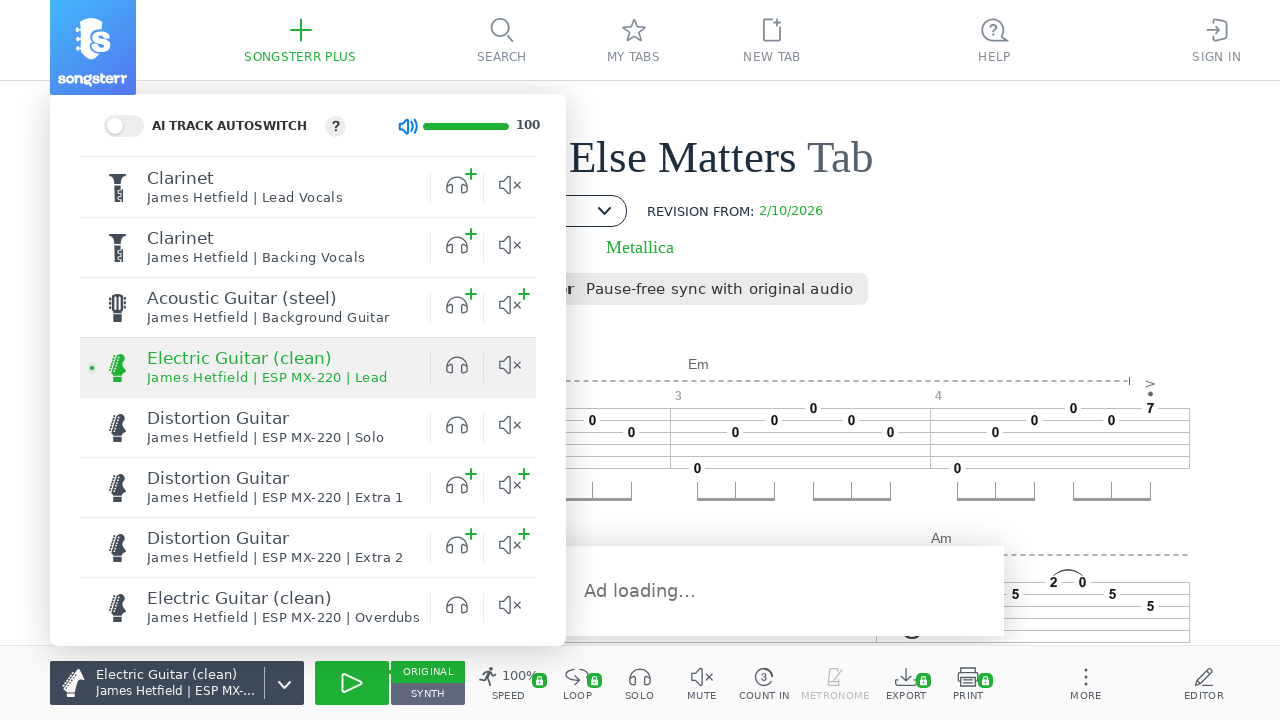

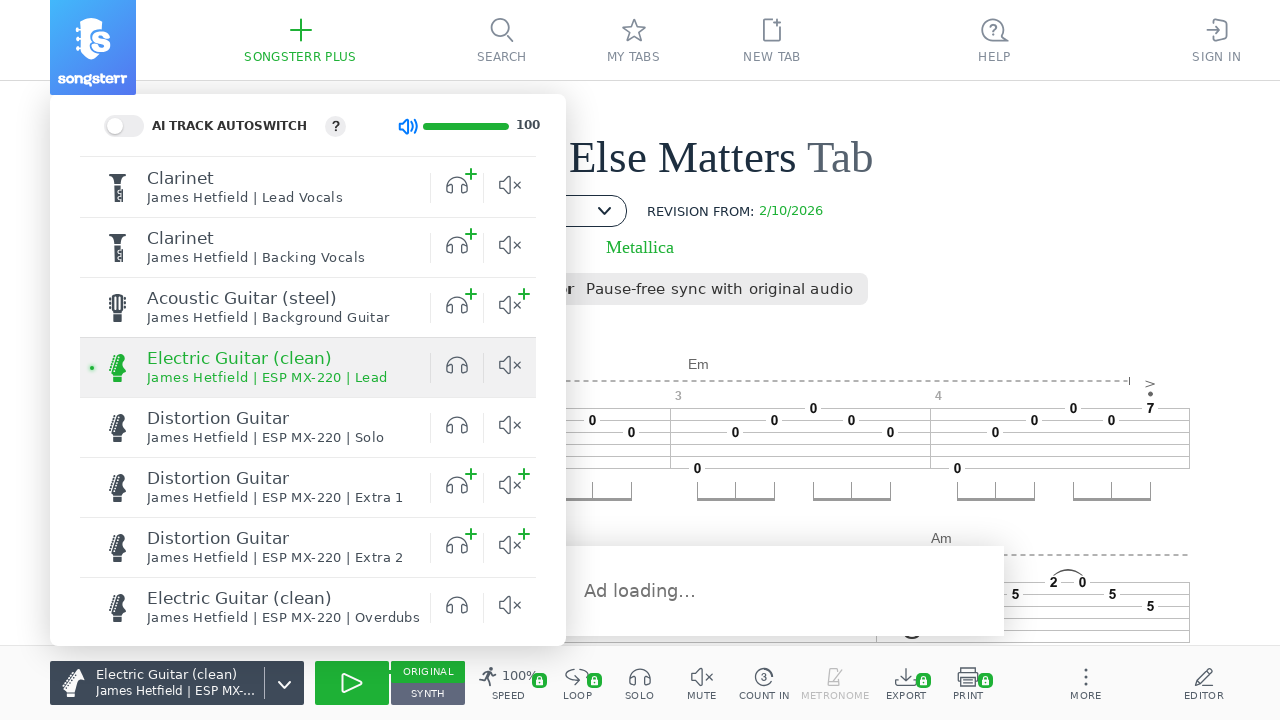